Tests dynamic controls functionality by toggling a checkbox visibility using a toggle button, verifying the checkbox appears and disappears

Starting URL: https://training-support.net/webelements/dynamic-controls

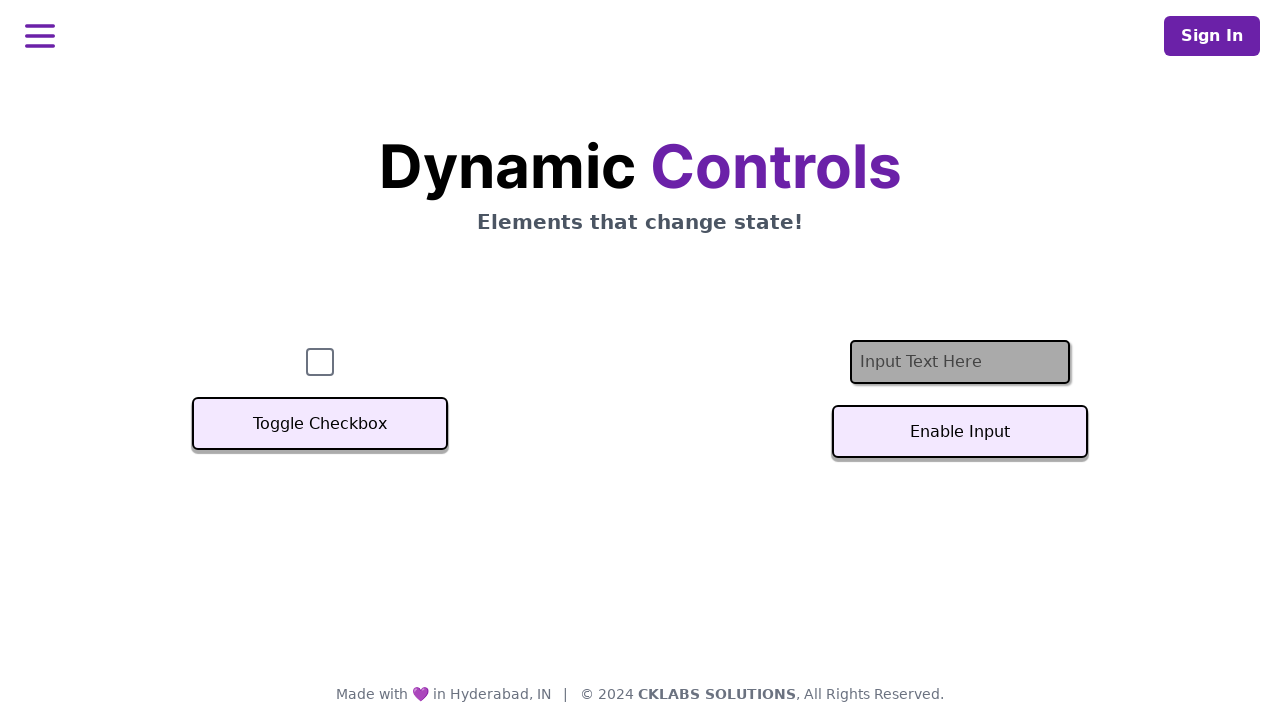

Waited for checkbox to be present on the page
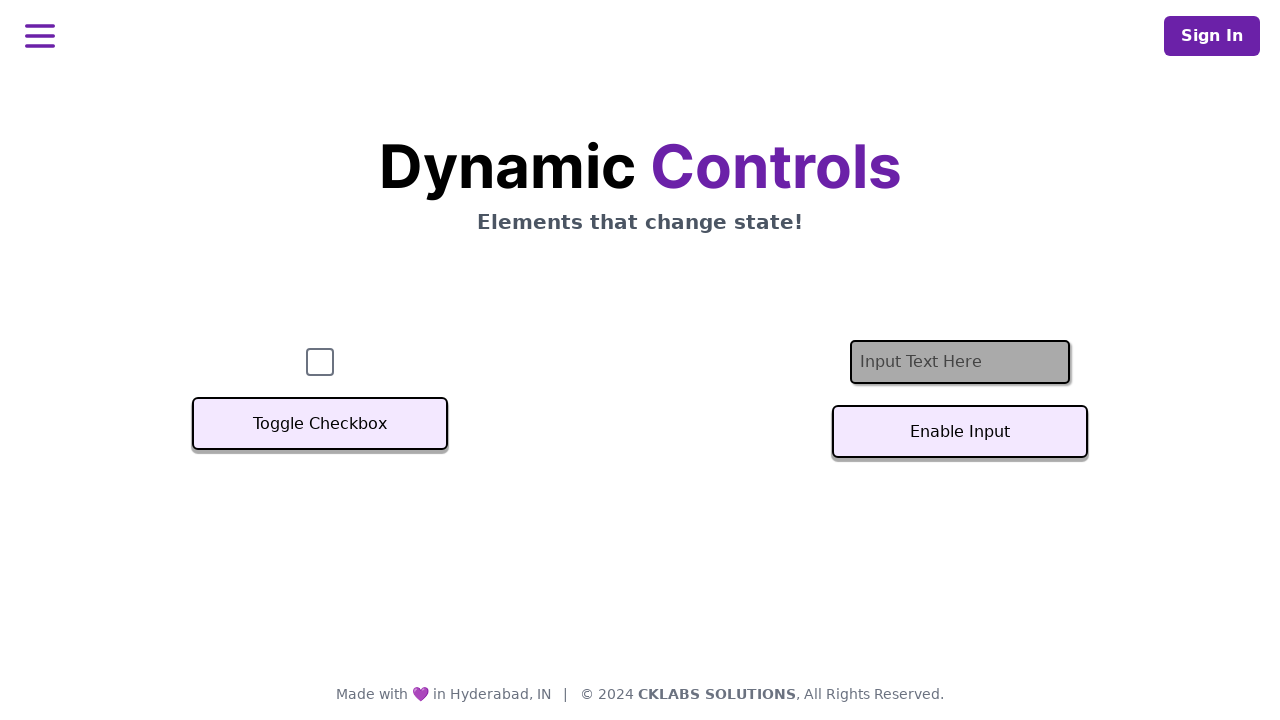

Clicked toggle button to hide the checkbox at (320, 424) on xpath=//button[text()='Toggle Checkbox']
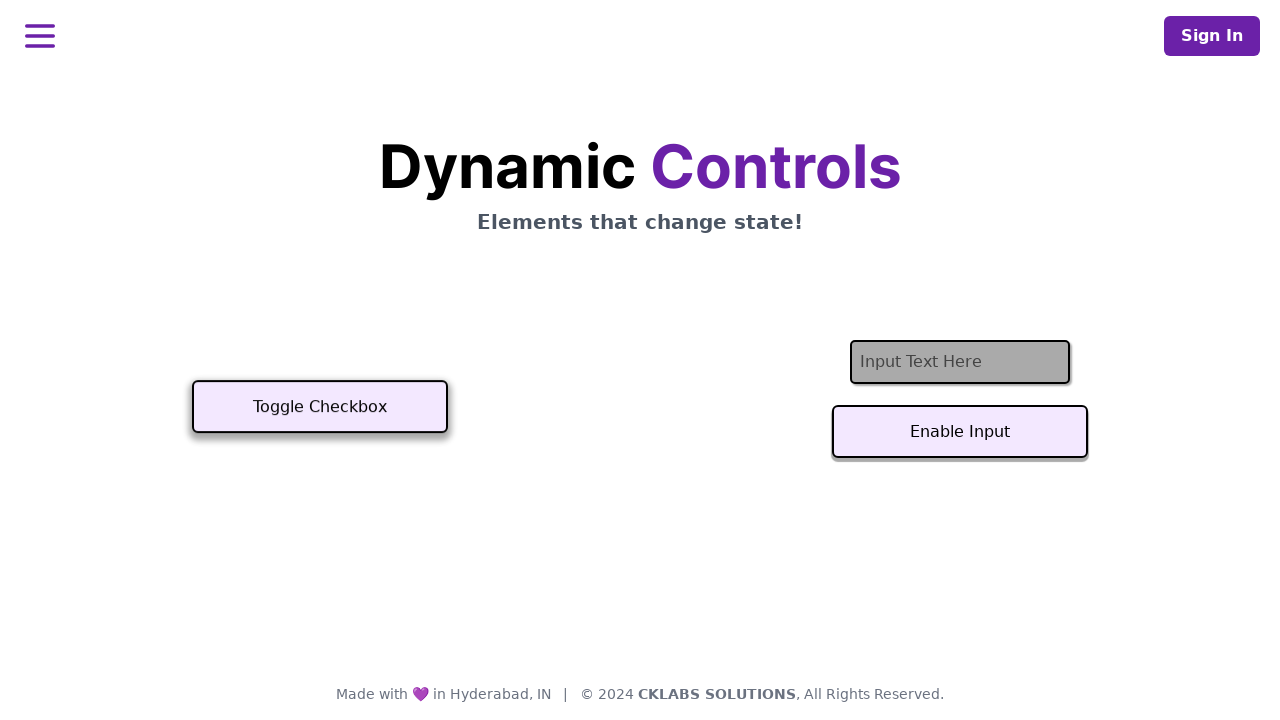

Waited for checkbox to be hidden/removed from DOM
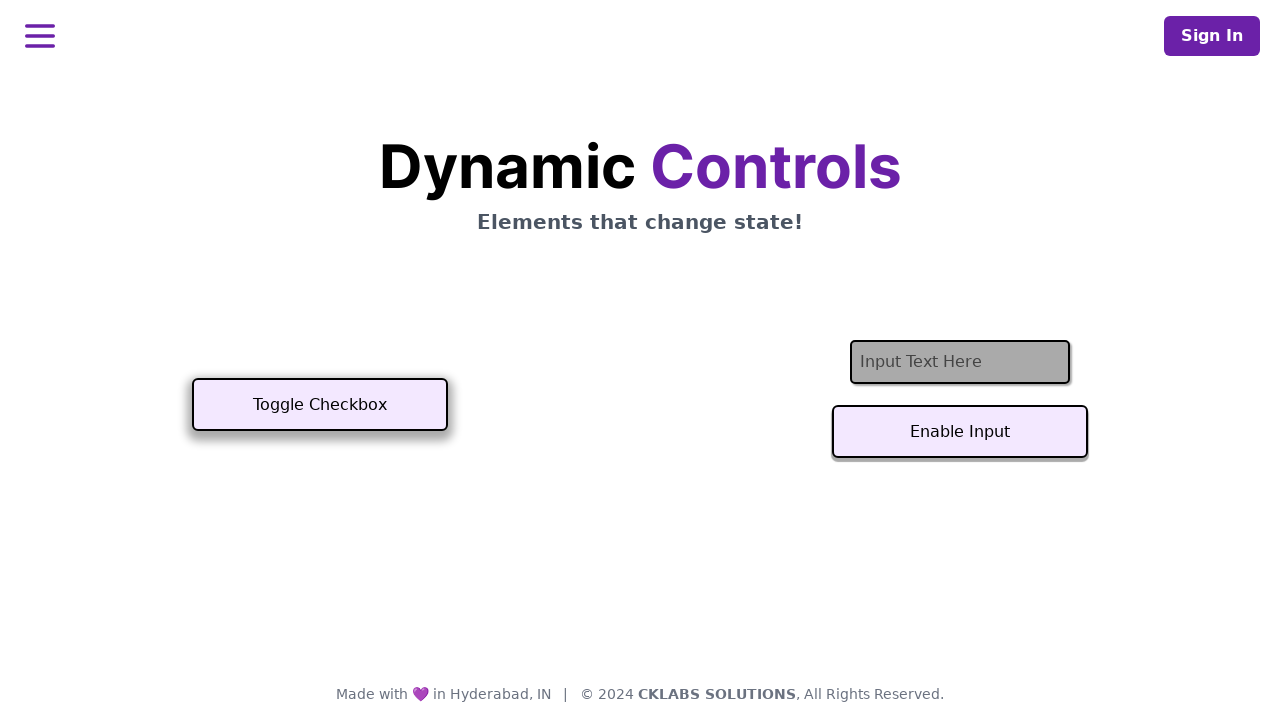

Clicked toggle button again to show the checkbox at (320, 405) on xpath=//button[text()='Toggle Checkbox']
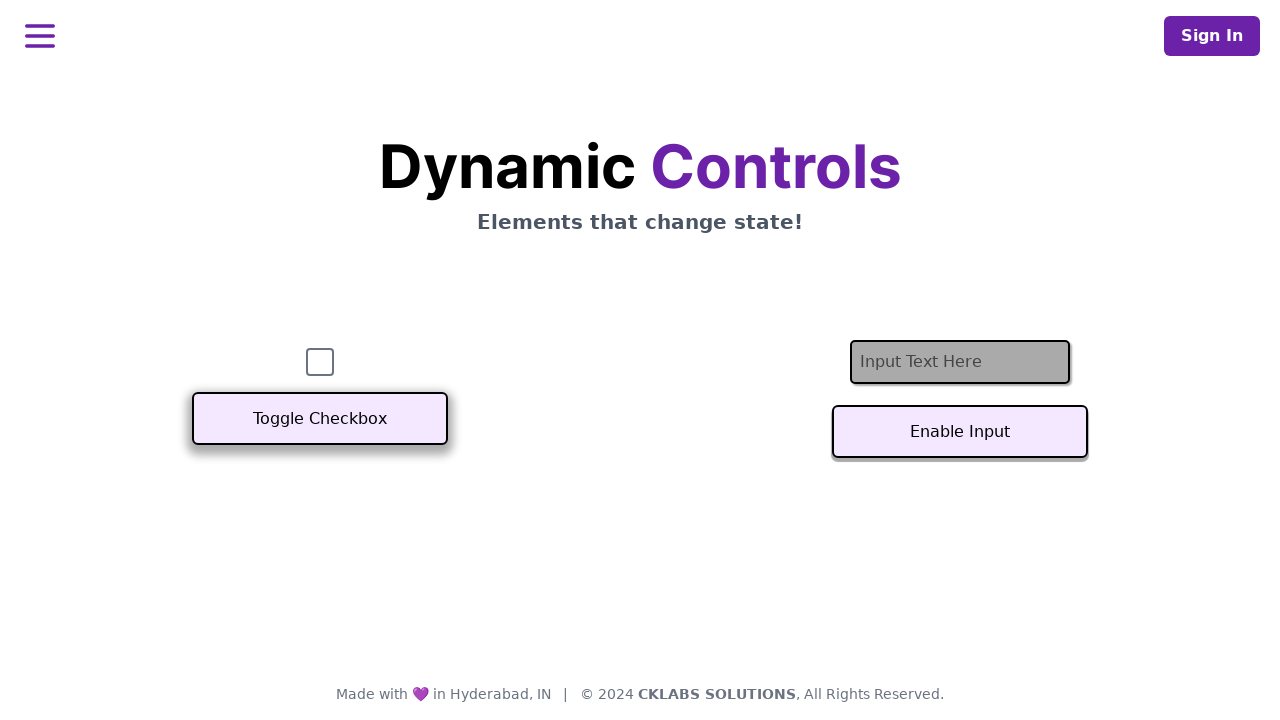

Verified checkbox reappeared on the page
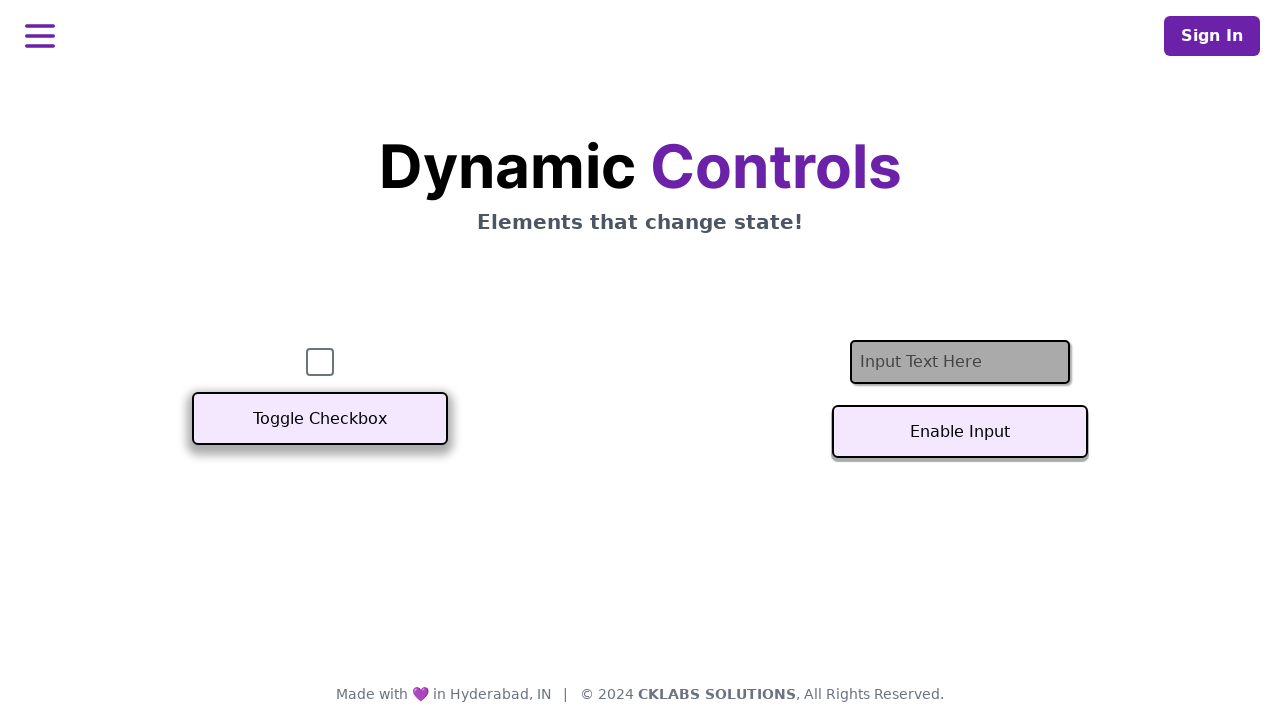

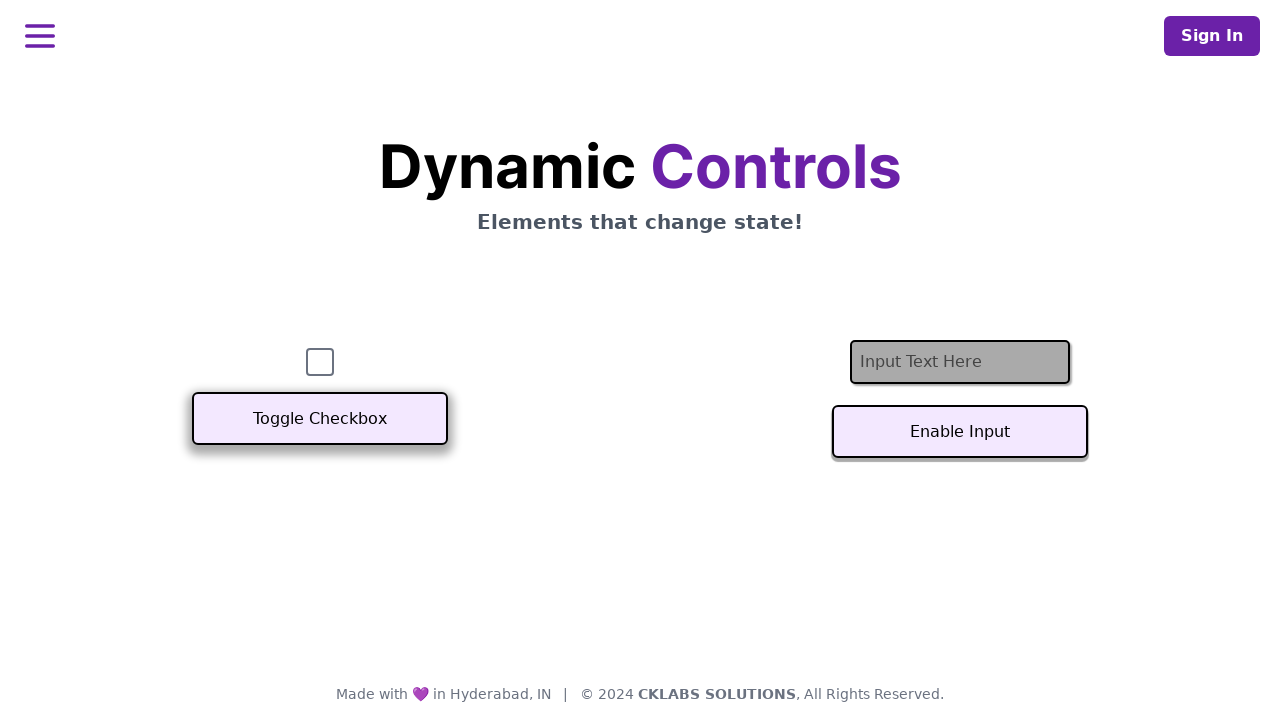